Navigates to Flipkart homepage and verifies the page loads successfully

Starting URL: https://www.flipkart.com/

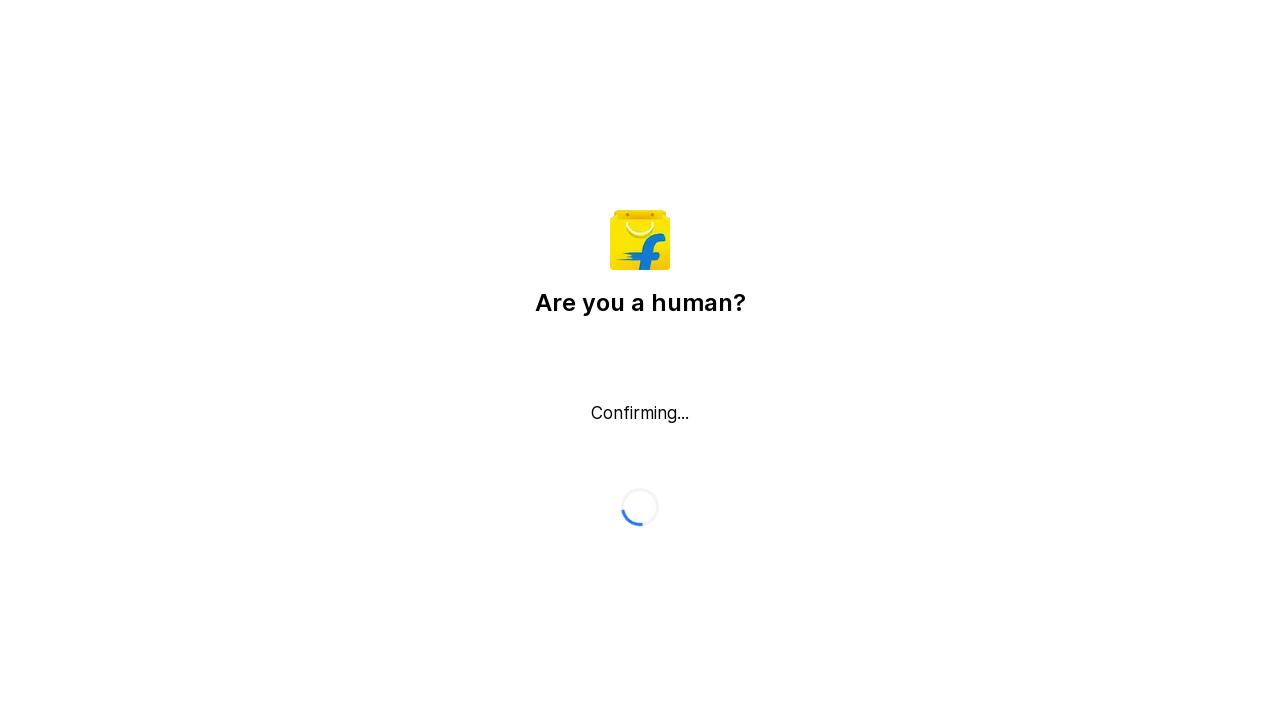

Waited for page to reach networkidle state
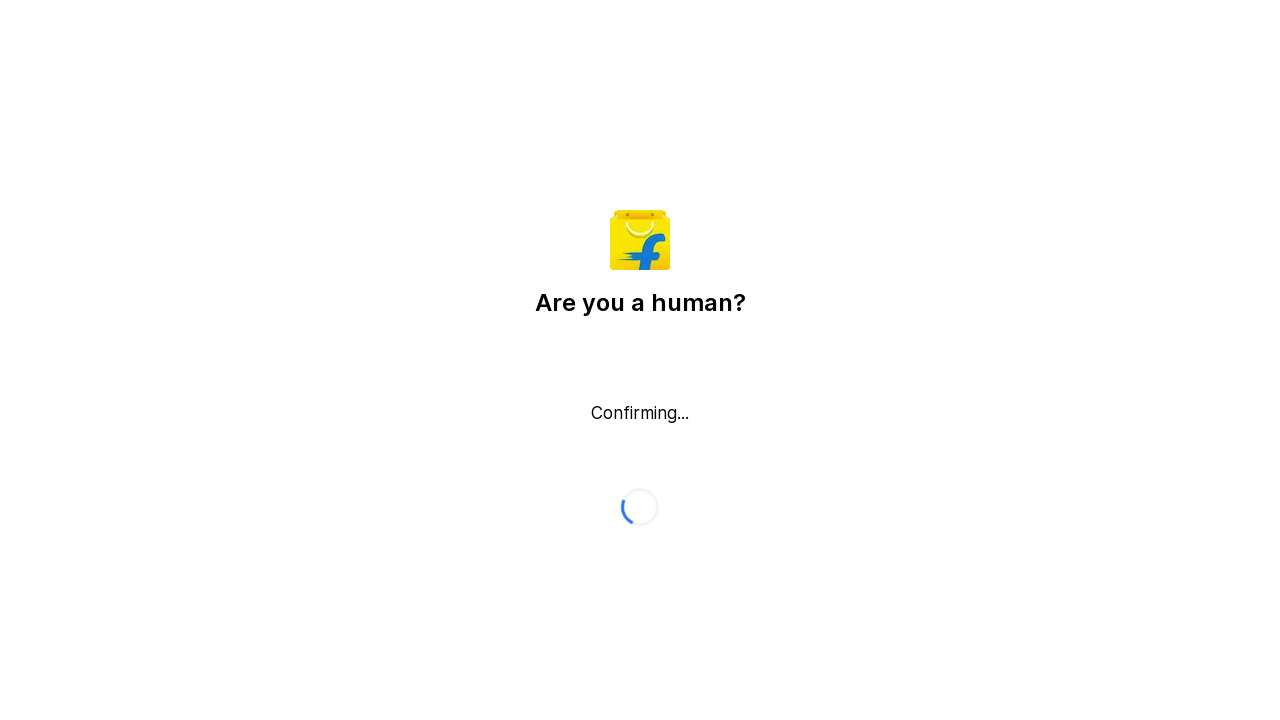

Verified page loaded by checking for div element
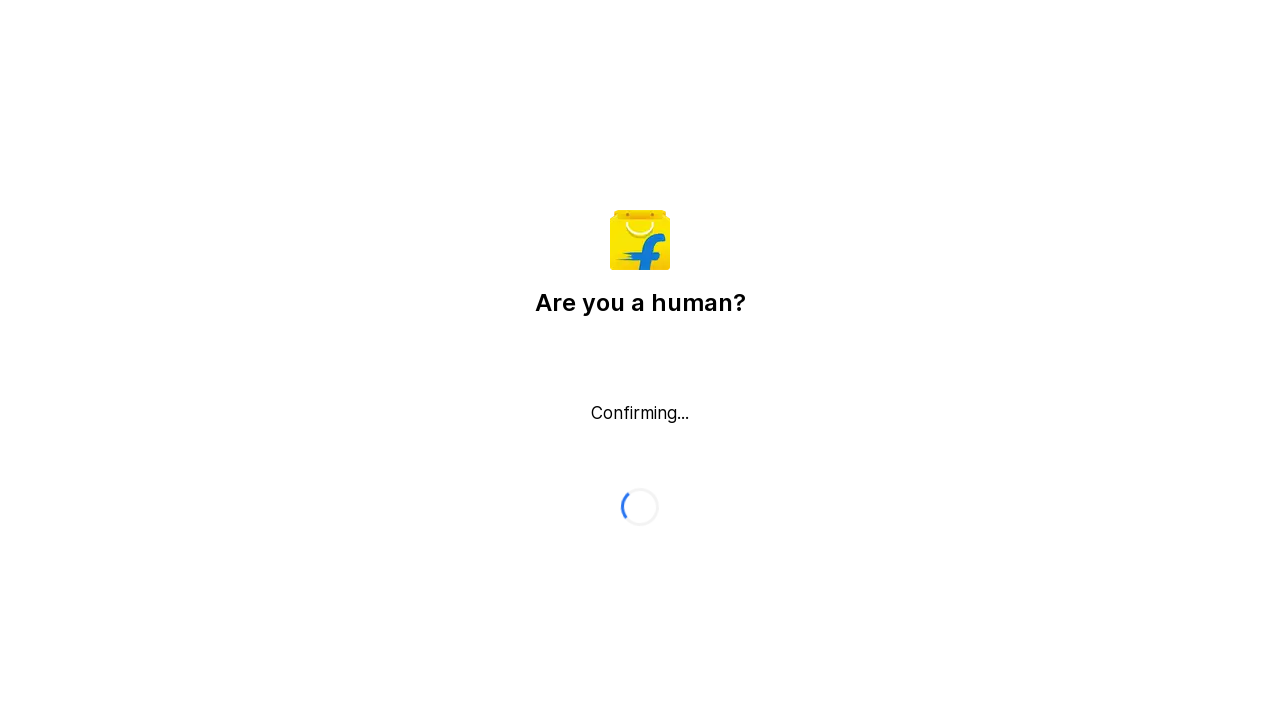

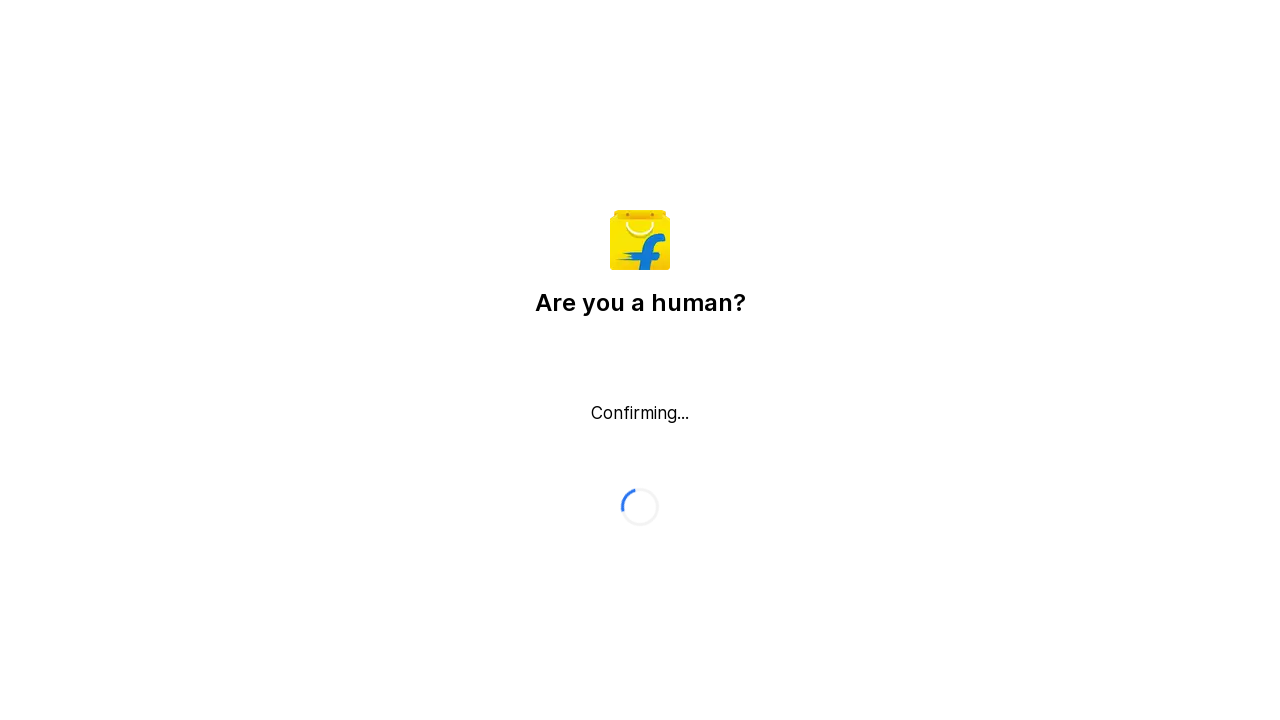